Tests navigation by clicking the "Get started" link and verifying it navigates to the intro page

Starting URL: https://playwright.dev/

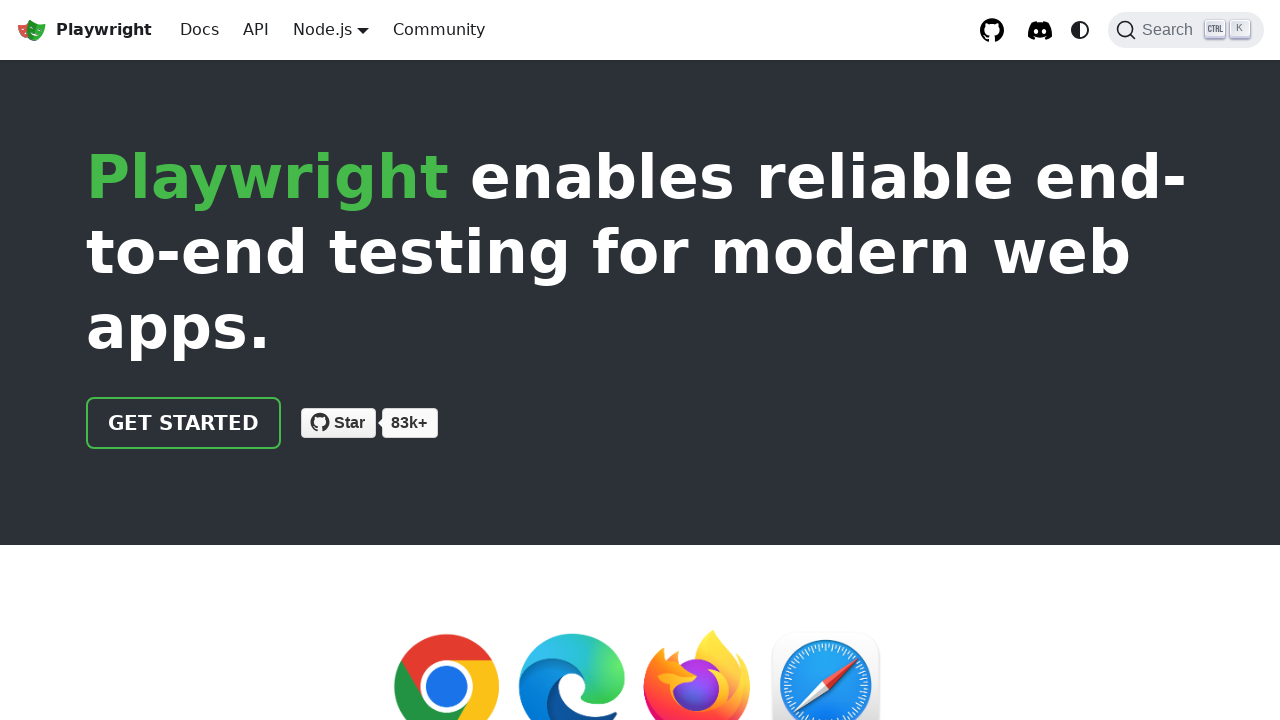

Clicked the 'Get started' link at (184, 423) on internal:role=link[name="Get started"i]
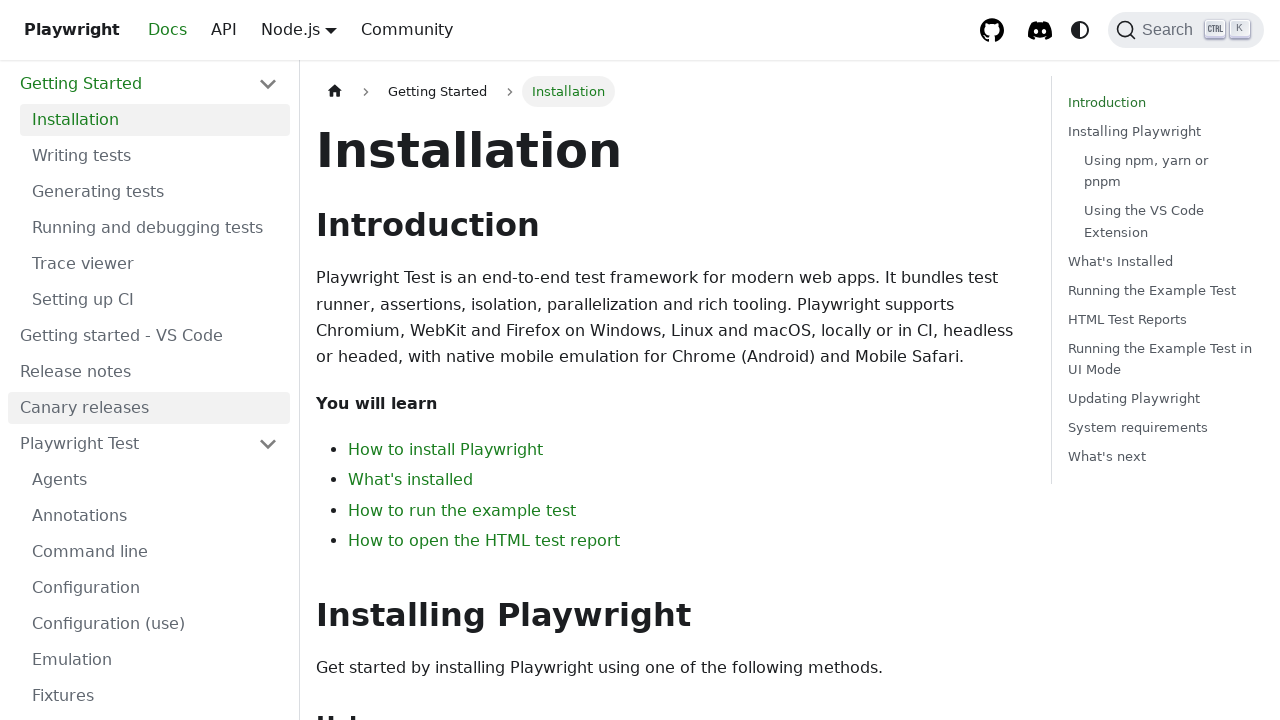

Verified navigation to intro page - URL contains 'intro'
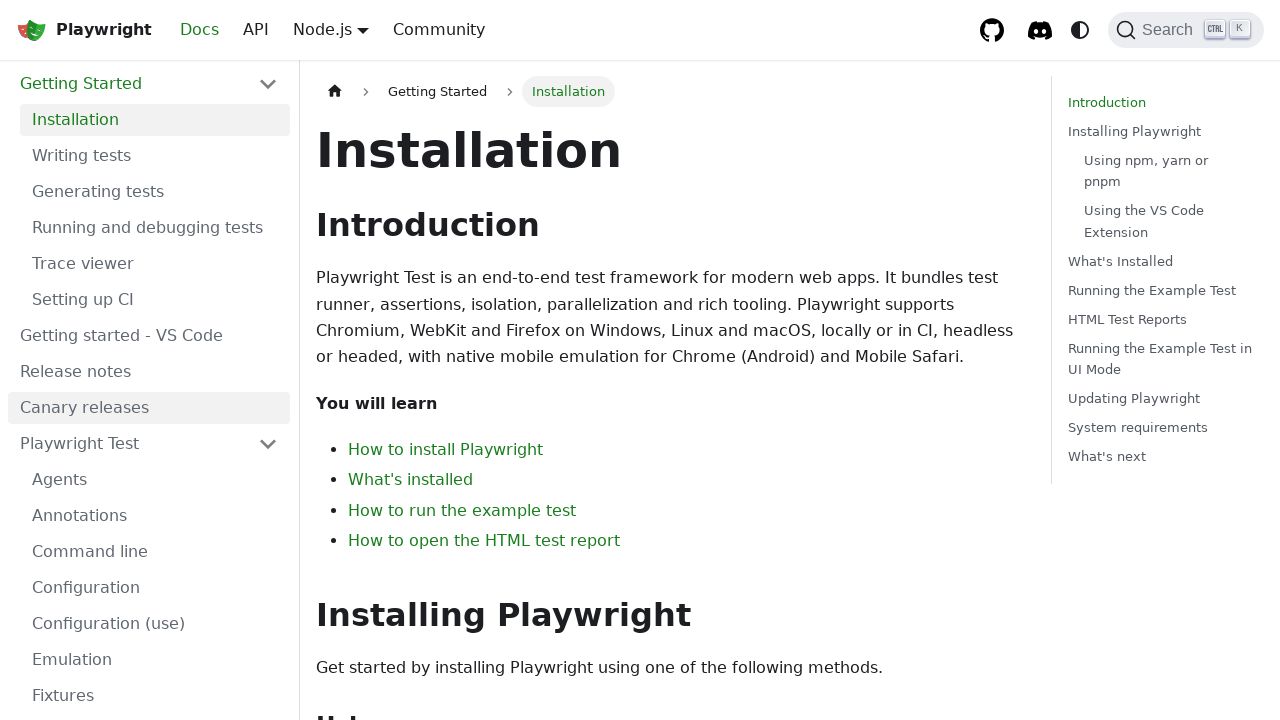

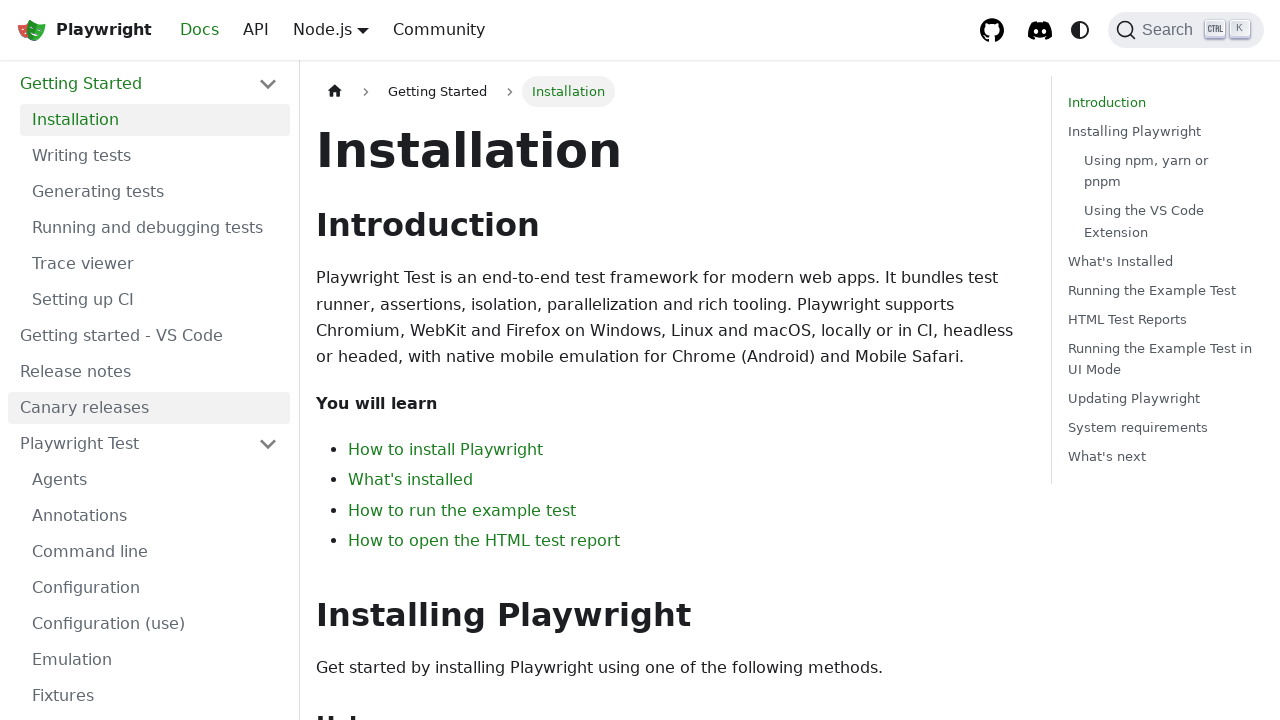